Tests clicking the Help link on Google's signup page and handling multiple browser windows/tabs by switching between the parent and child windows.

Starting URL: https://accounts.google.com/signup/v2/webcreateaccount?service=mail&continue=https%3A%2F%2Fmail.google.com%2Fmail%2F%3Fpc%3Dtopnav-about-n-en&flowName=GlifWebSignIn&flowEntry=SignUp

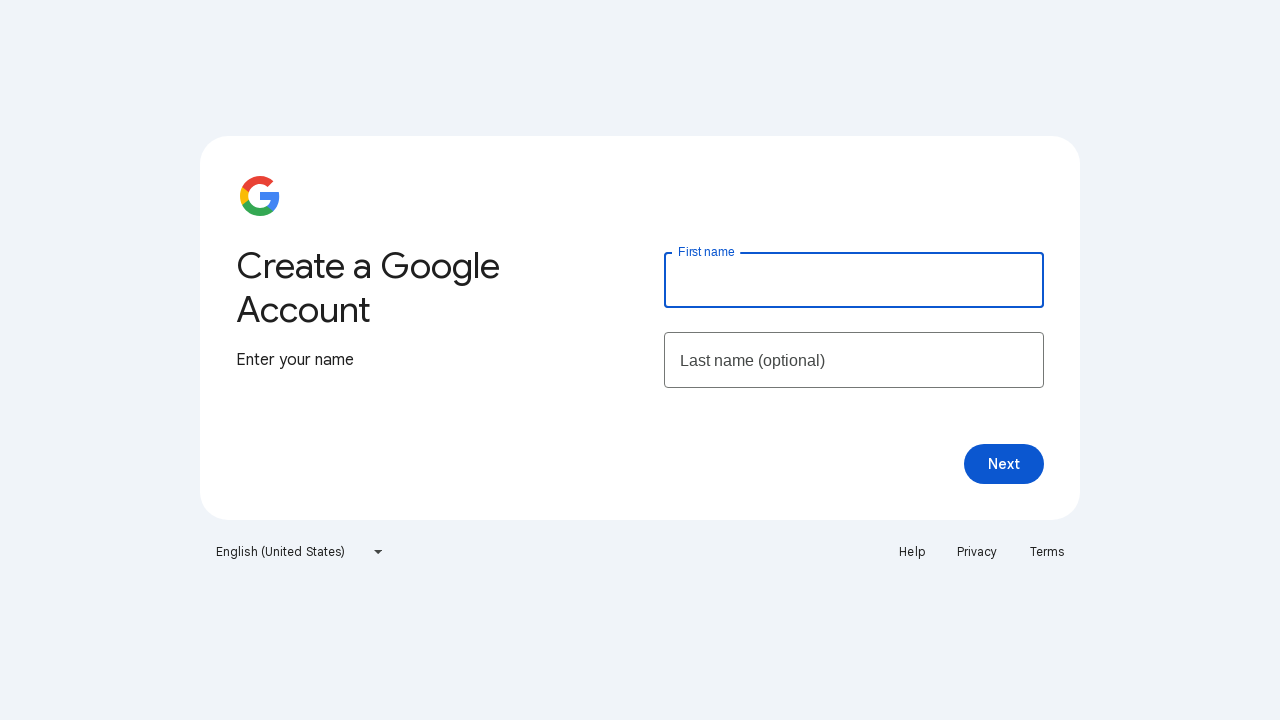

Clicked Help link which opened a new window/tab at (912, 552) on a:has-text('Help')
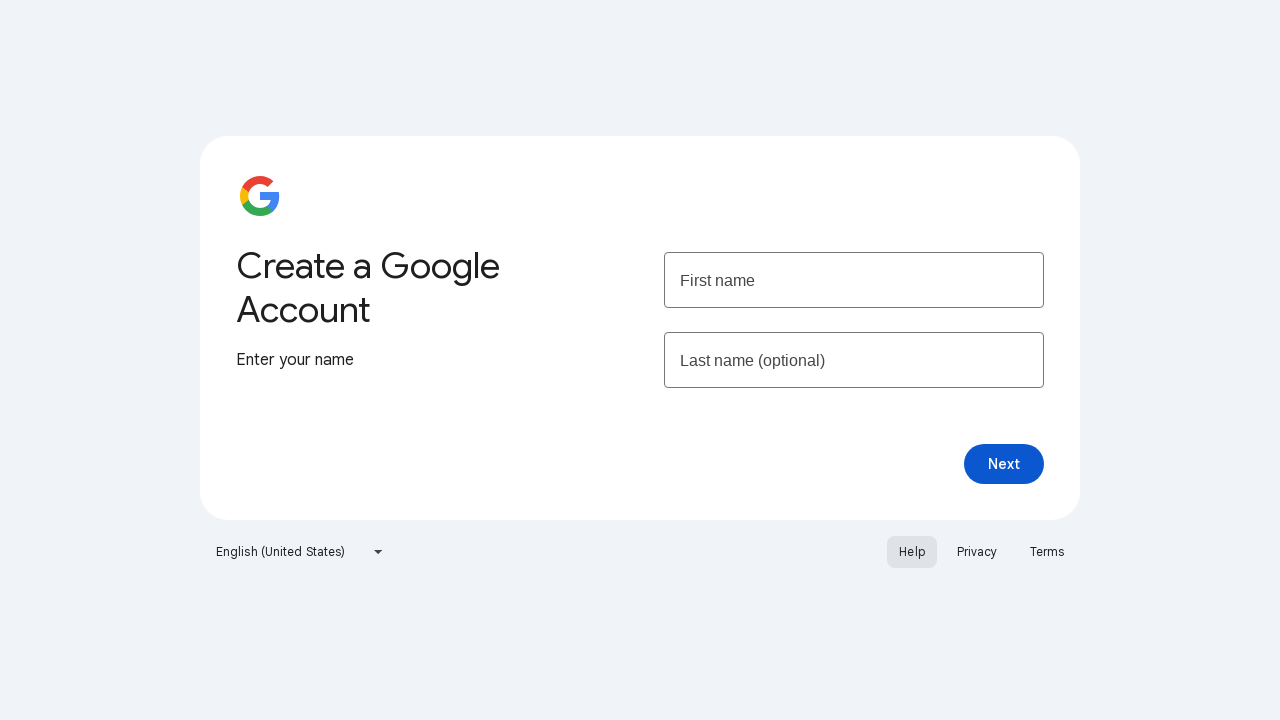

Captured child page object from new window
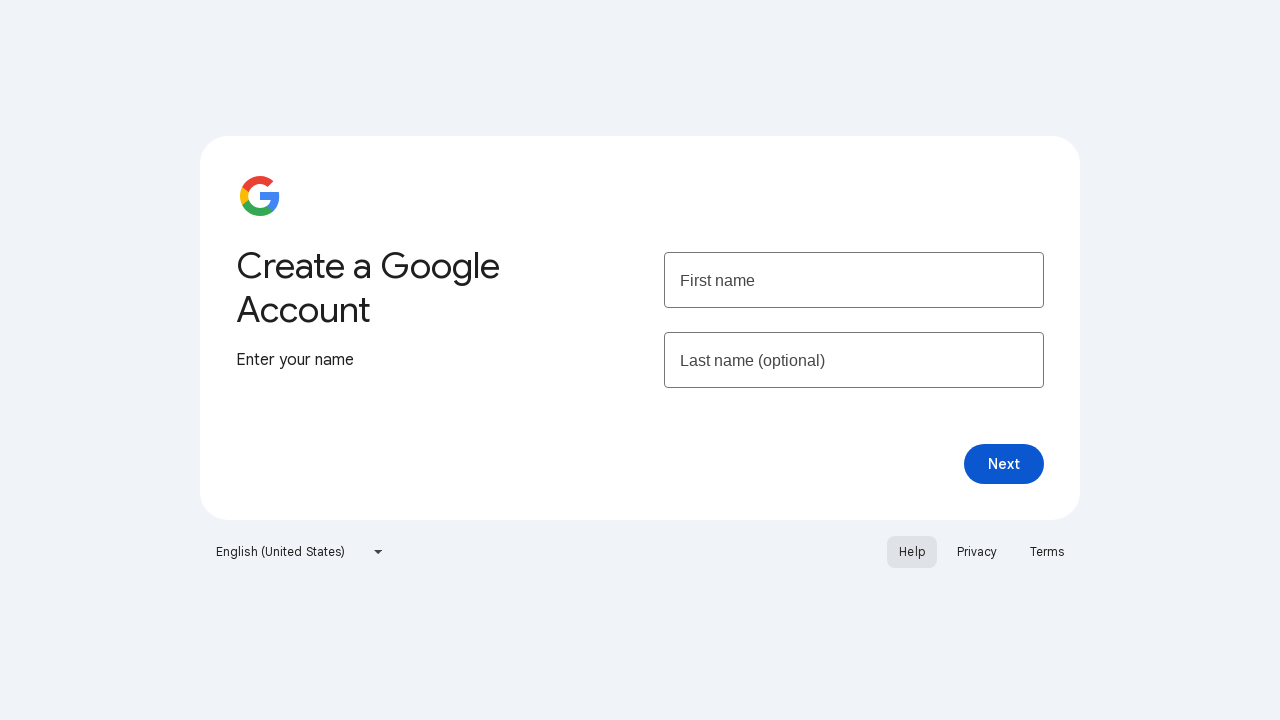

Child page finished loading
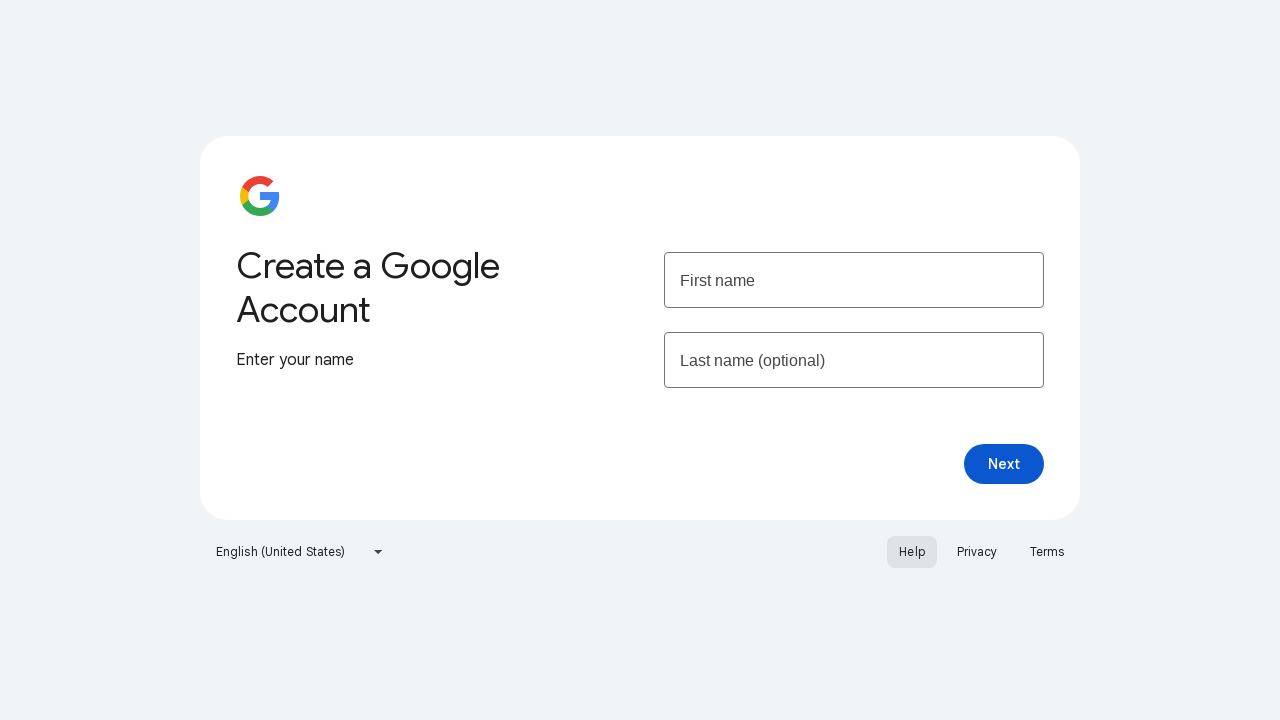

Switched focus back to parent window
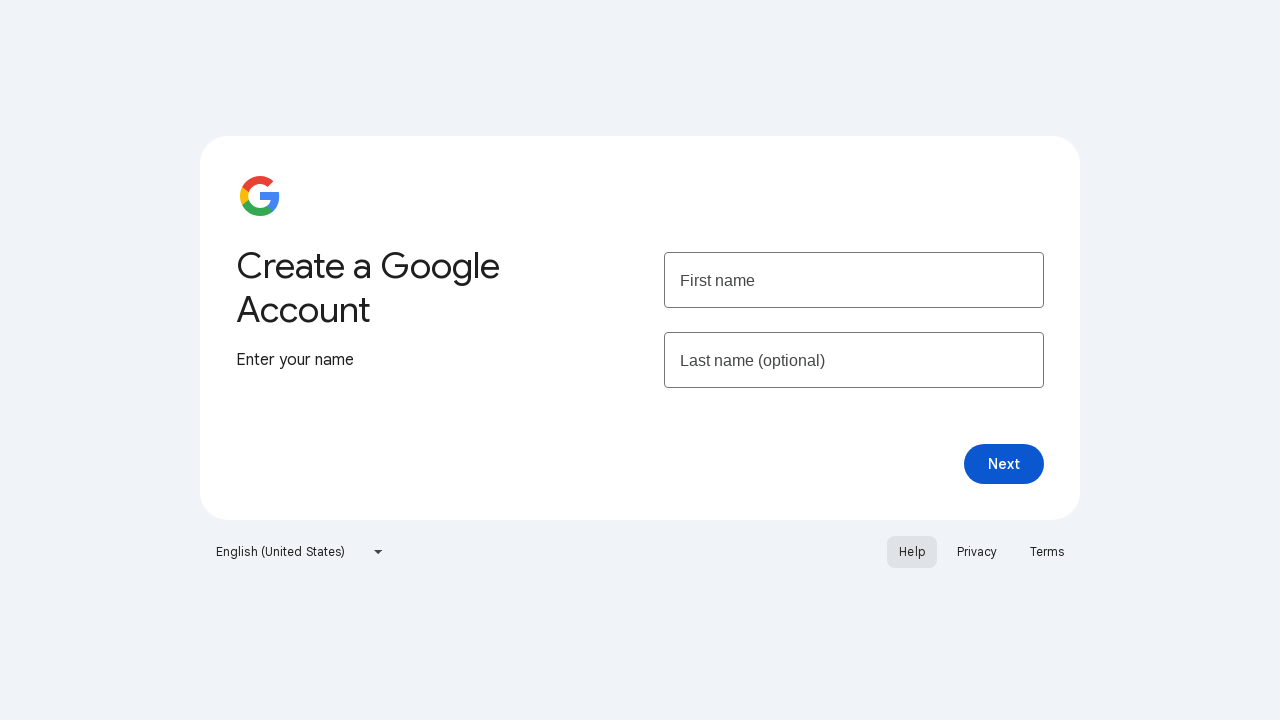

Parent page load state confirmed
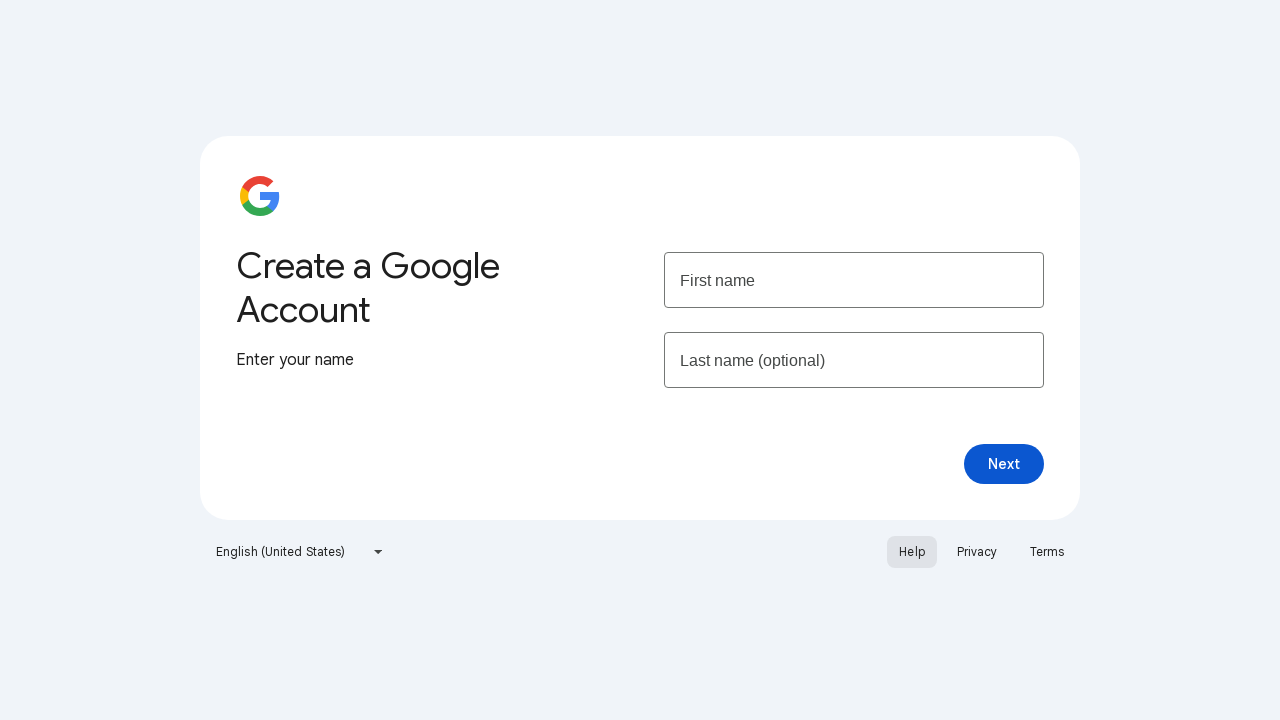

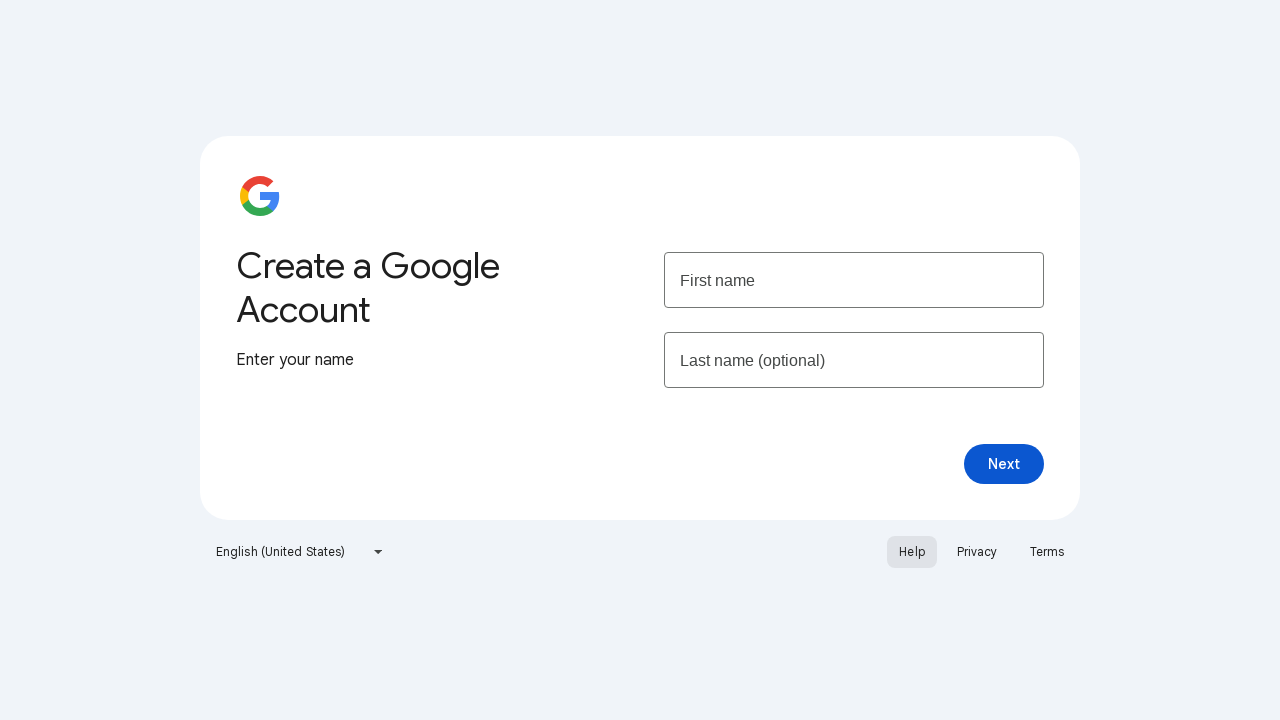